Tests the search functionality on python.org by entering "pycon" in the search box and submitting the search query.

Starting URL: https://www.python.org

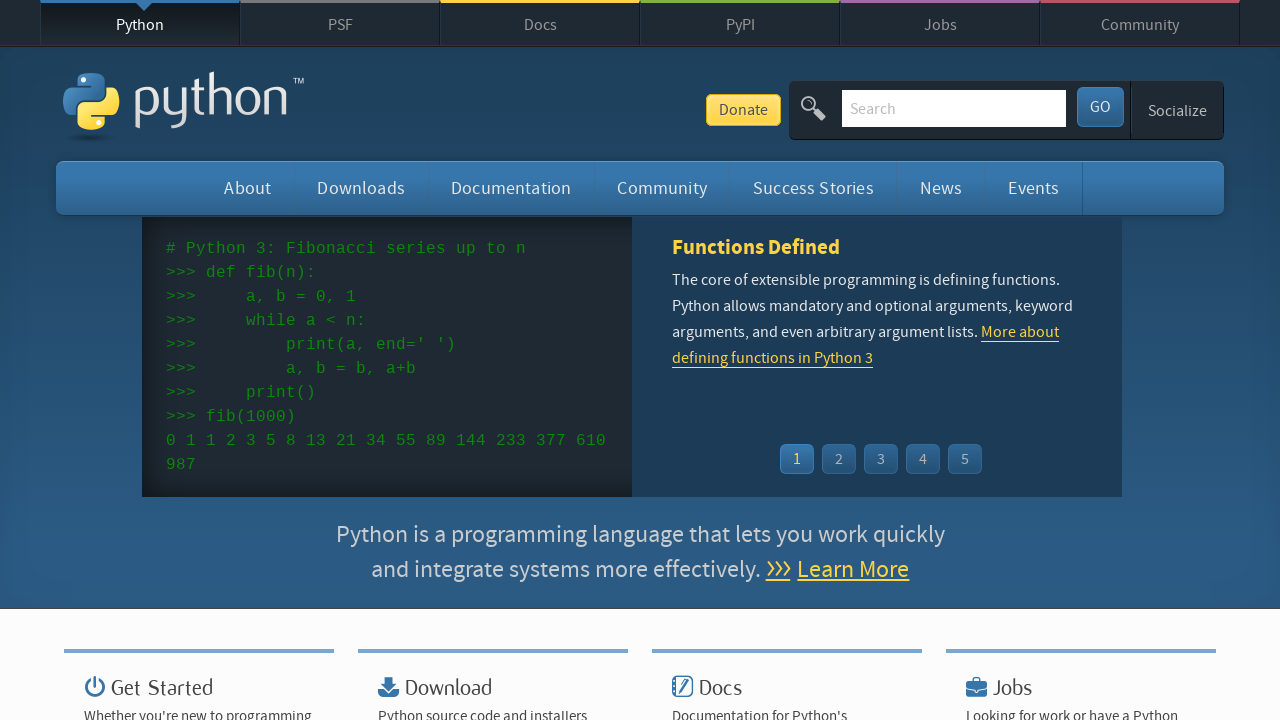

Filled search box with 'pycon' on input[name='q']
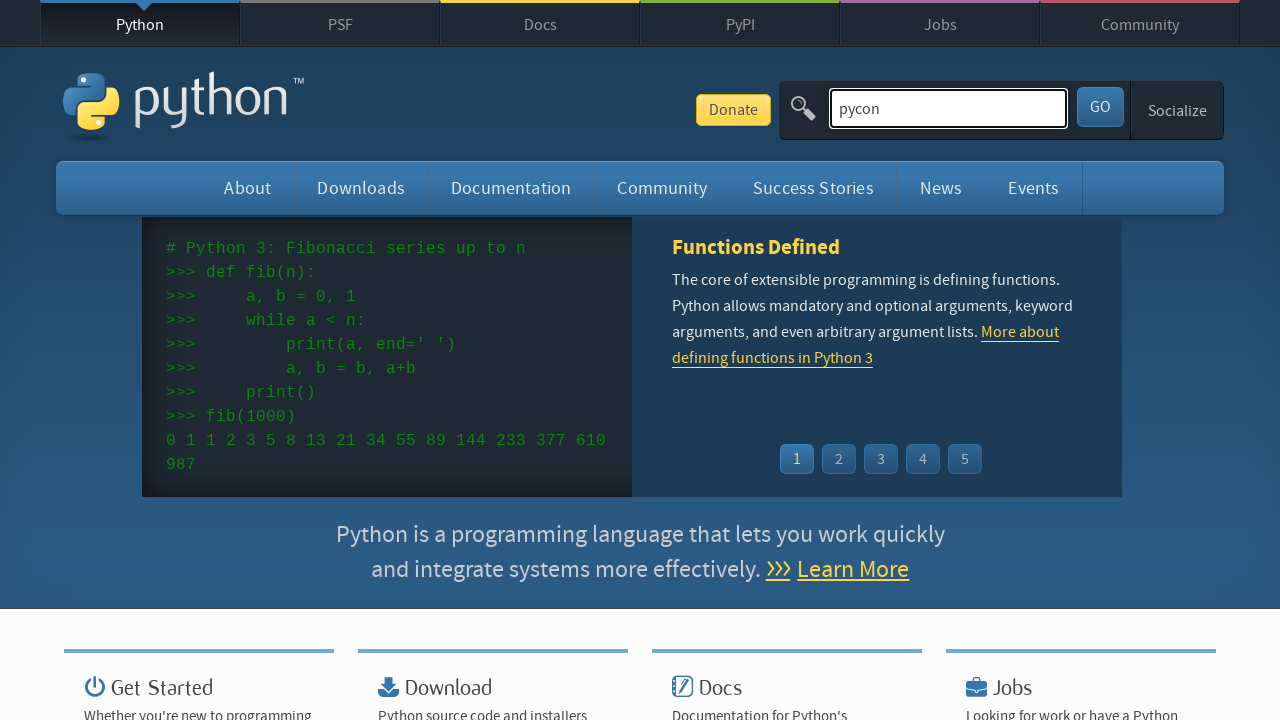

Pressed Enter to submit search query on input[name='q']
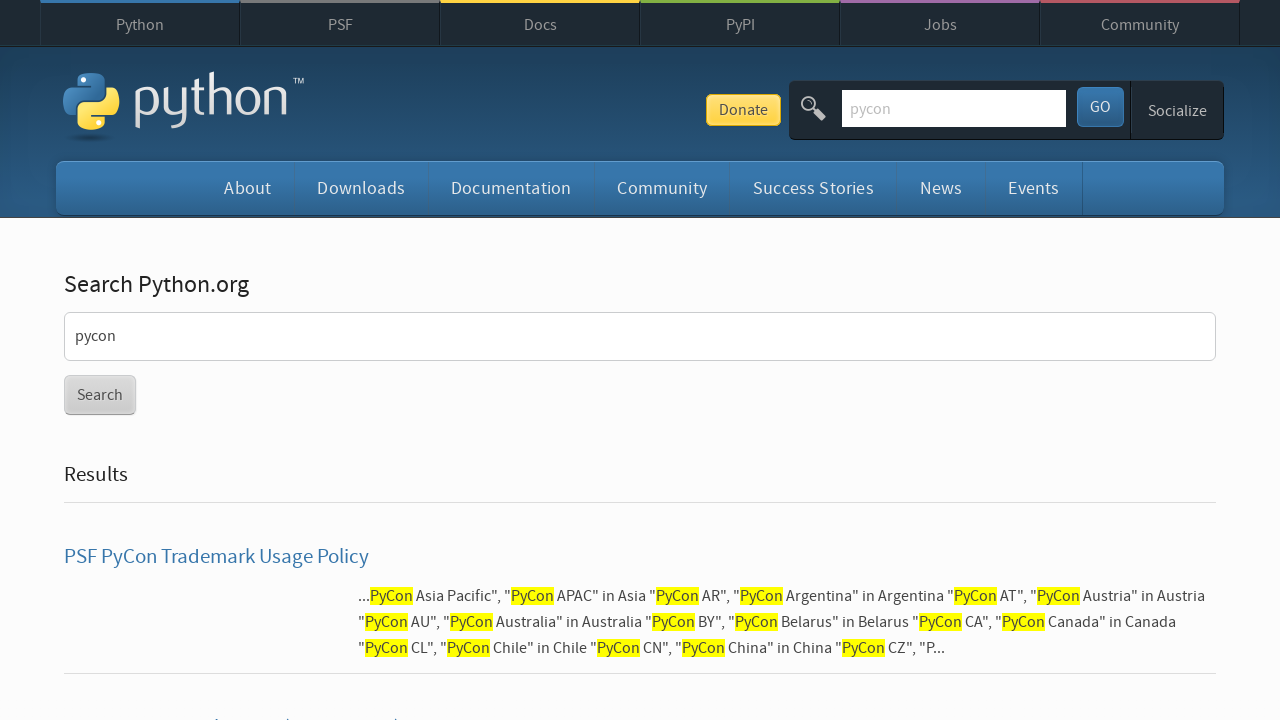

Search results loaded and network idle
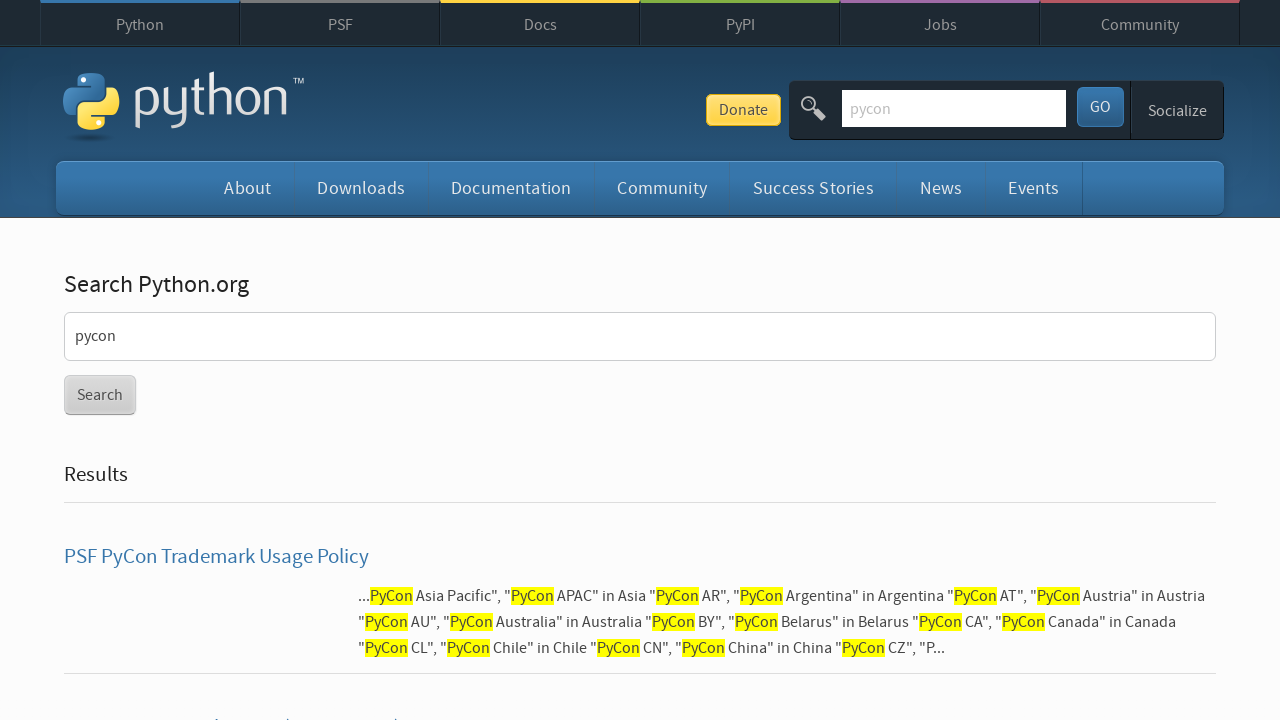

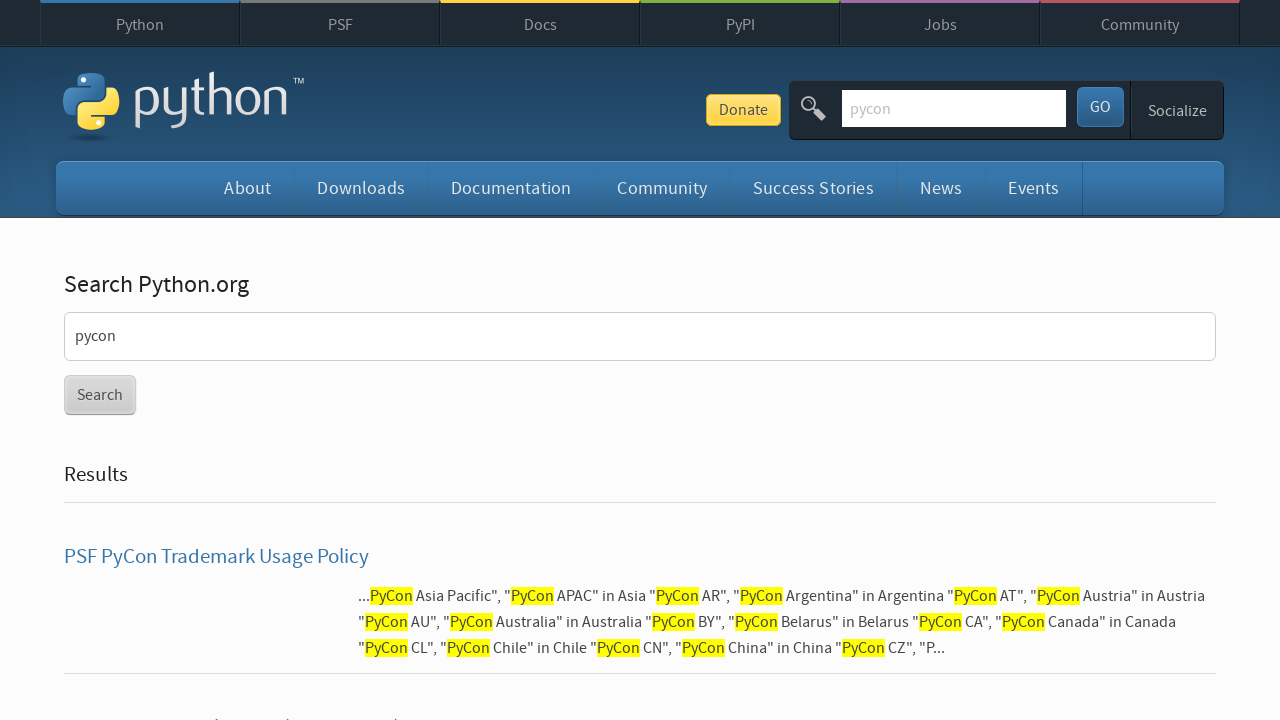